Tests checkbox functionality by verifying initial states and toggling the first checkbox if it's not already checked

Starting URL: https://the-internet.herokuapp.com/checkboxes

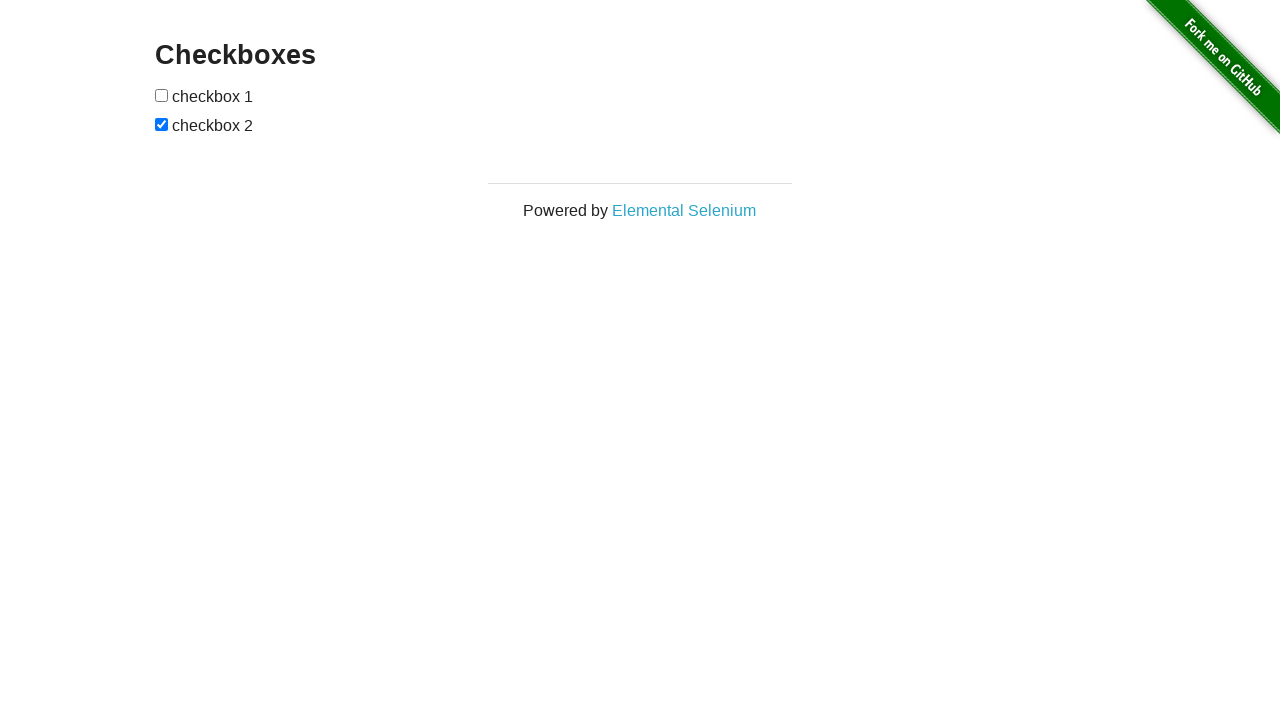

Located first checkbox element
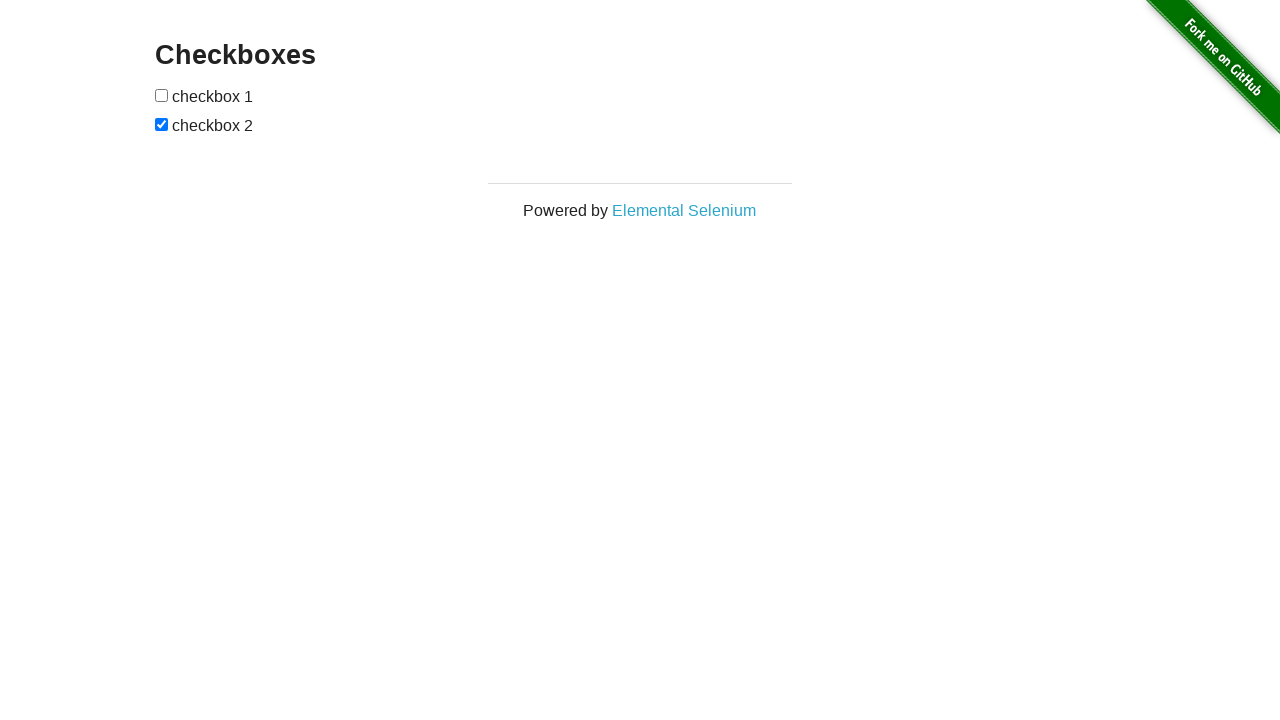

Retrieved first checkbox status: False
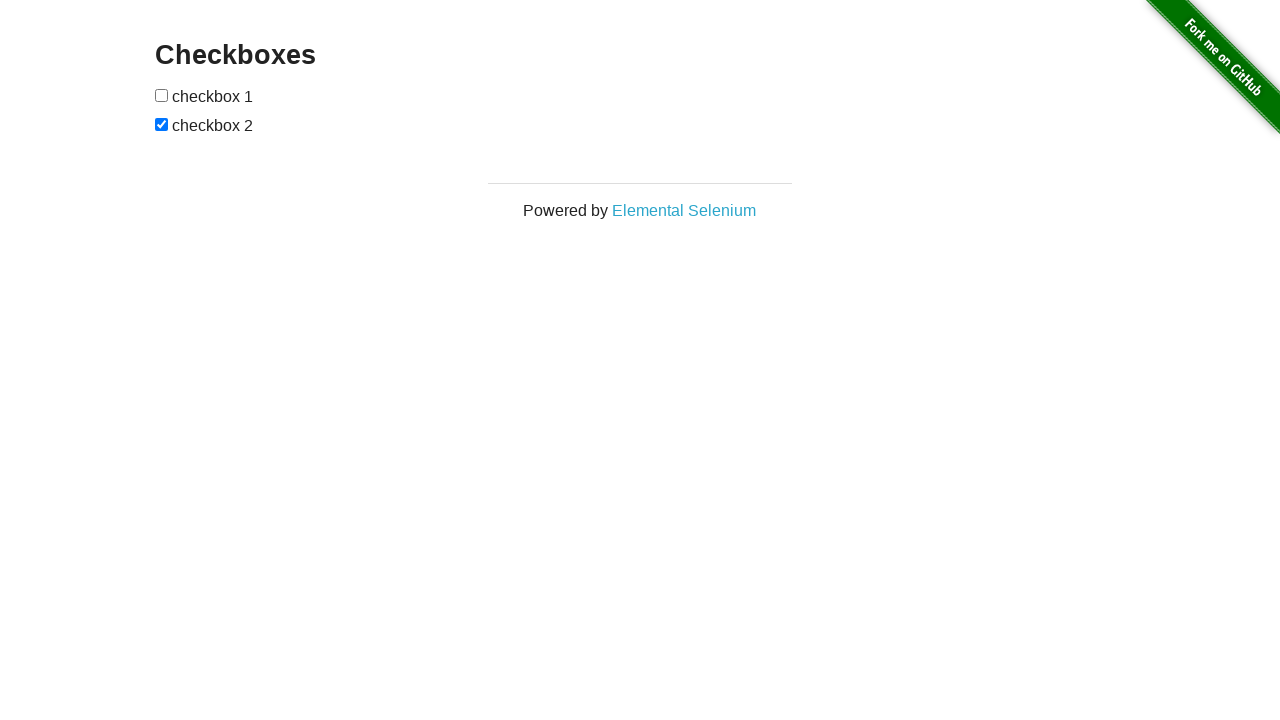

Clicked first checkbox to check it at (162, 95) on xpath=//*[@id="checkboxes"]/input[1]
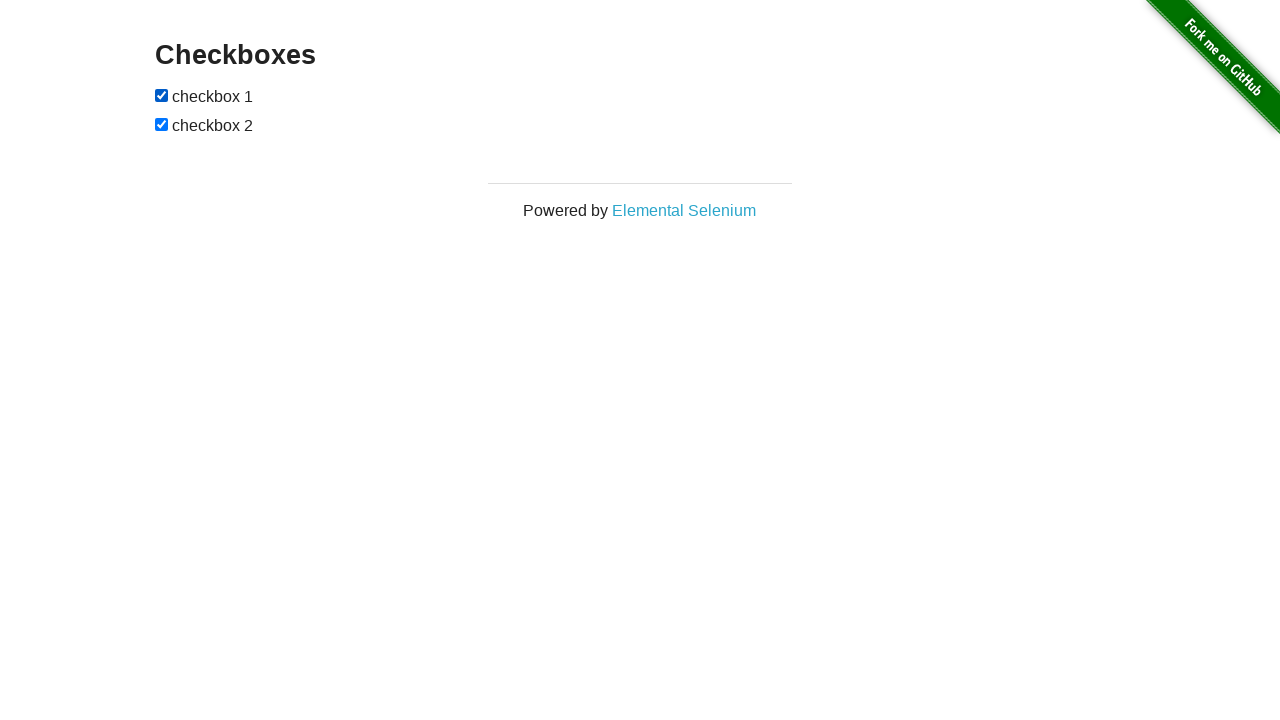

Verified first checkbox is now checked
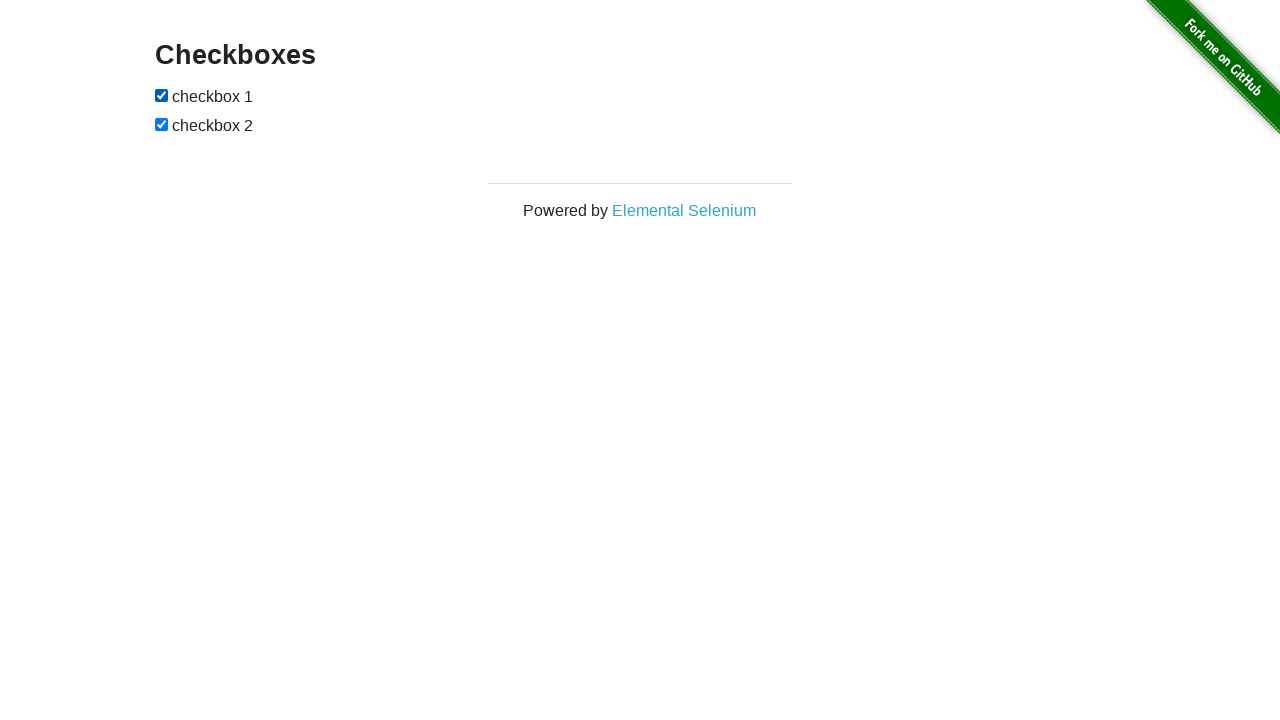

Located second checkbox element
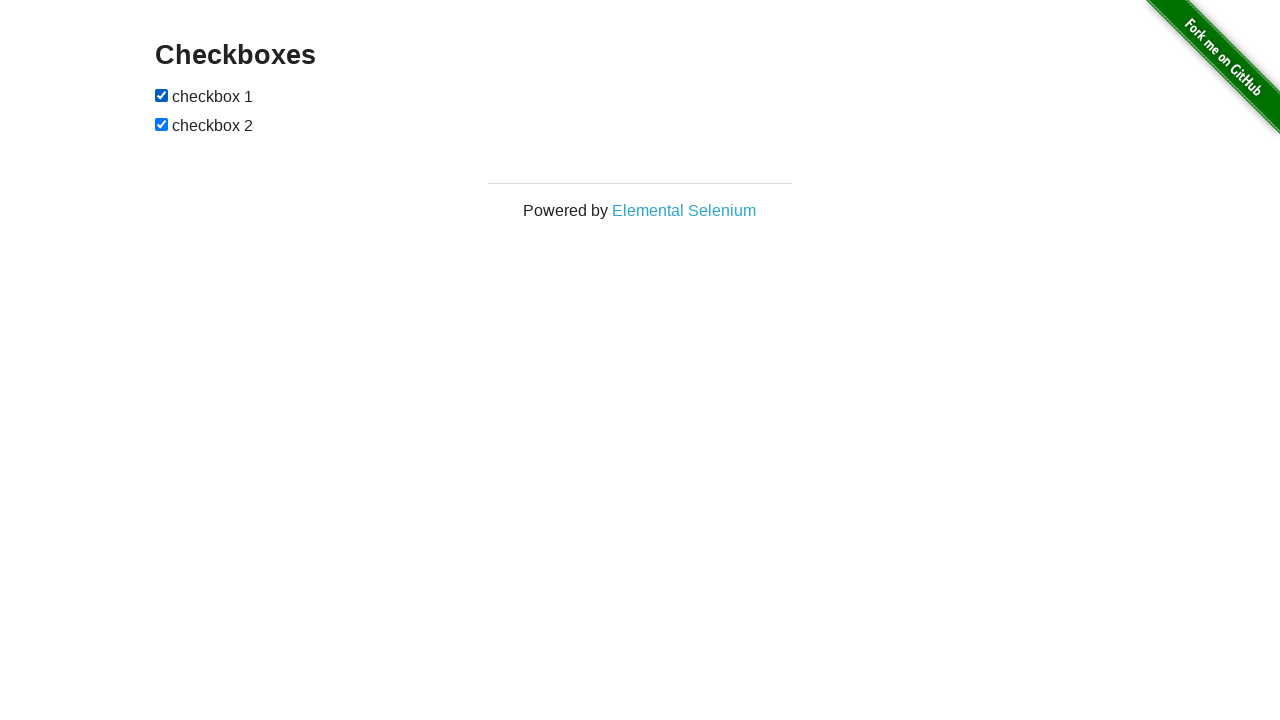

Retrieved second checkbox status: True
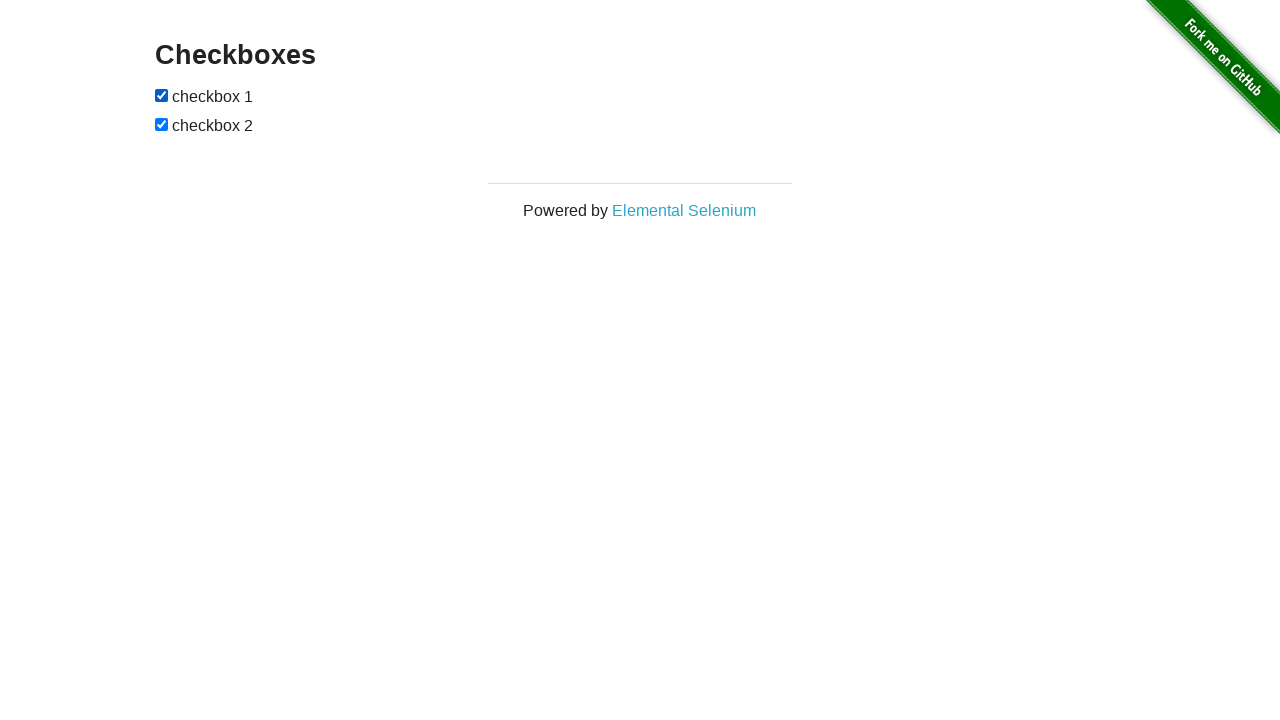

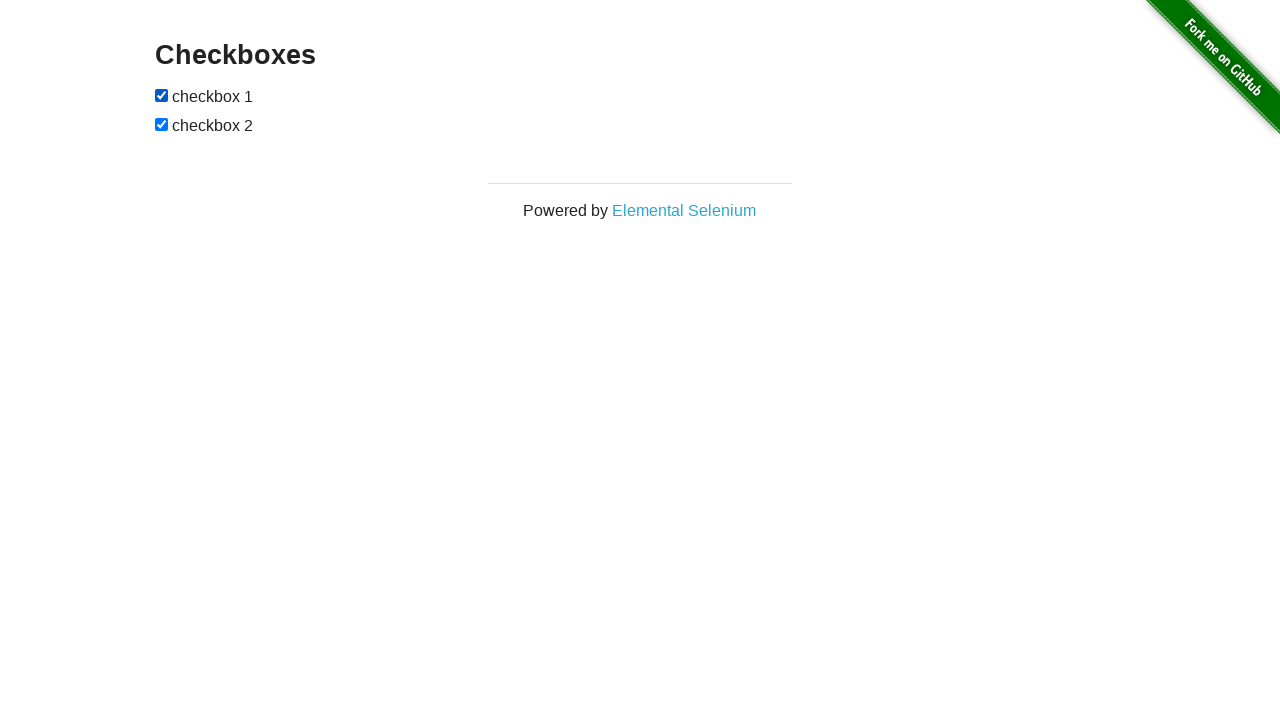